Tests the user registration flow on an e-commerce playground site by filling out the registration form with personal details, agreeing to terms, and submitting the form.

Starting URL: https://ecommerce-playground.lambdatest.io/index.php?route=account/register

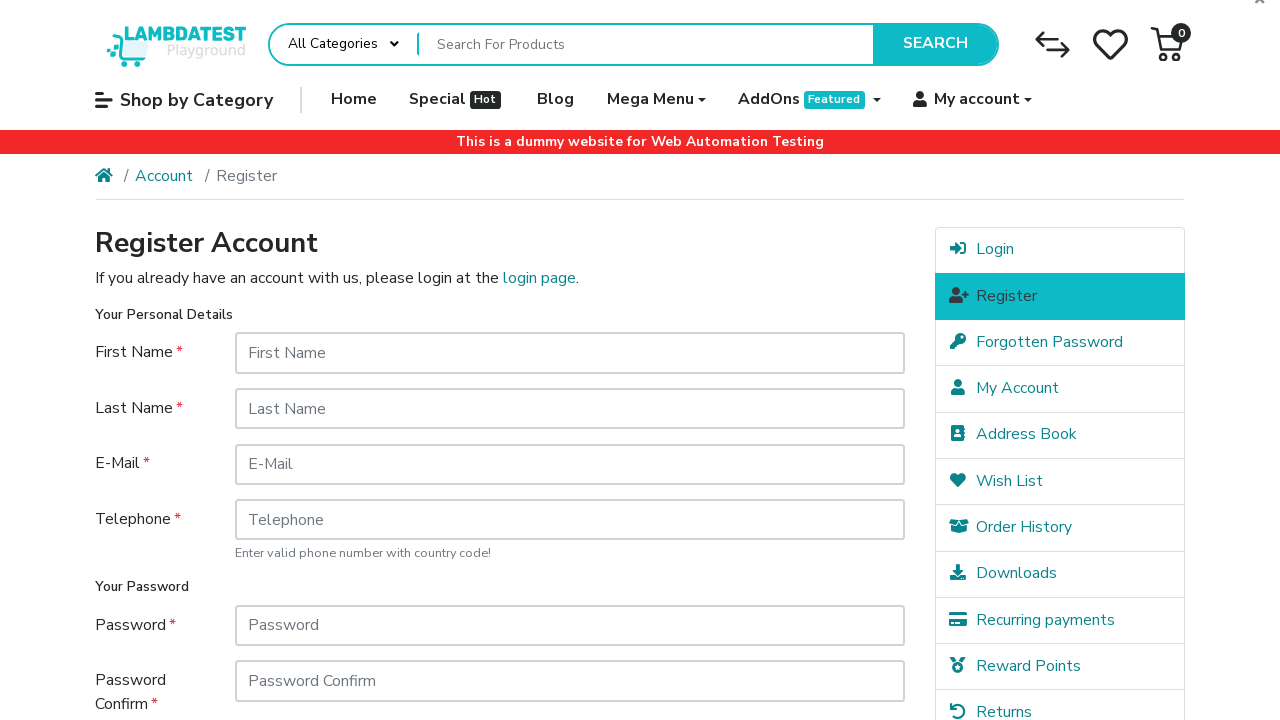

Filled first name field with 'JohnTestUser' on #input-firstname
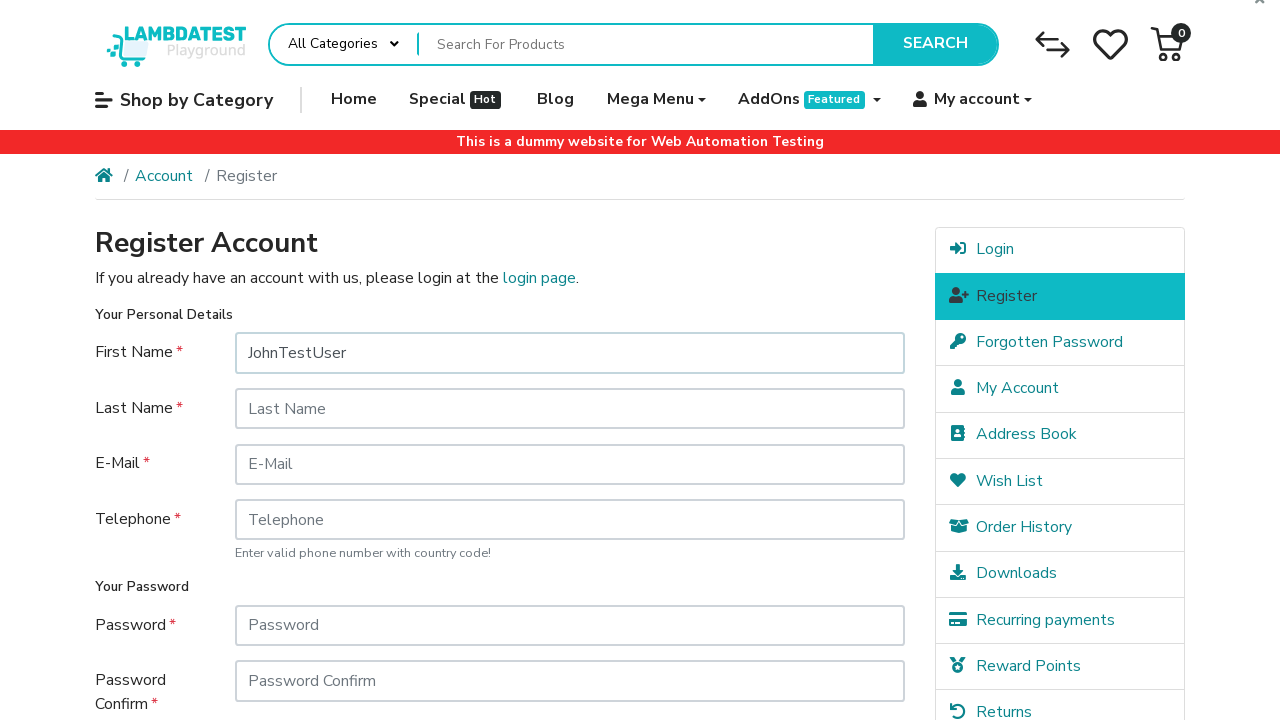

Filled last name field with 'SmithExample' on #input-lastname
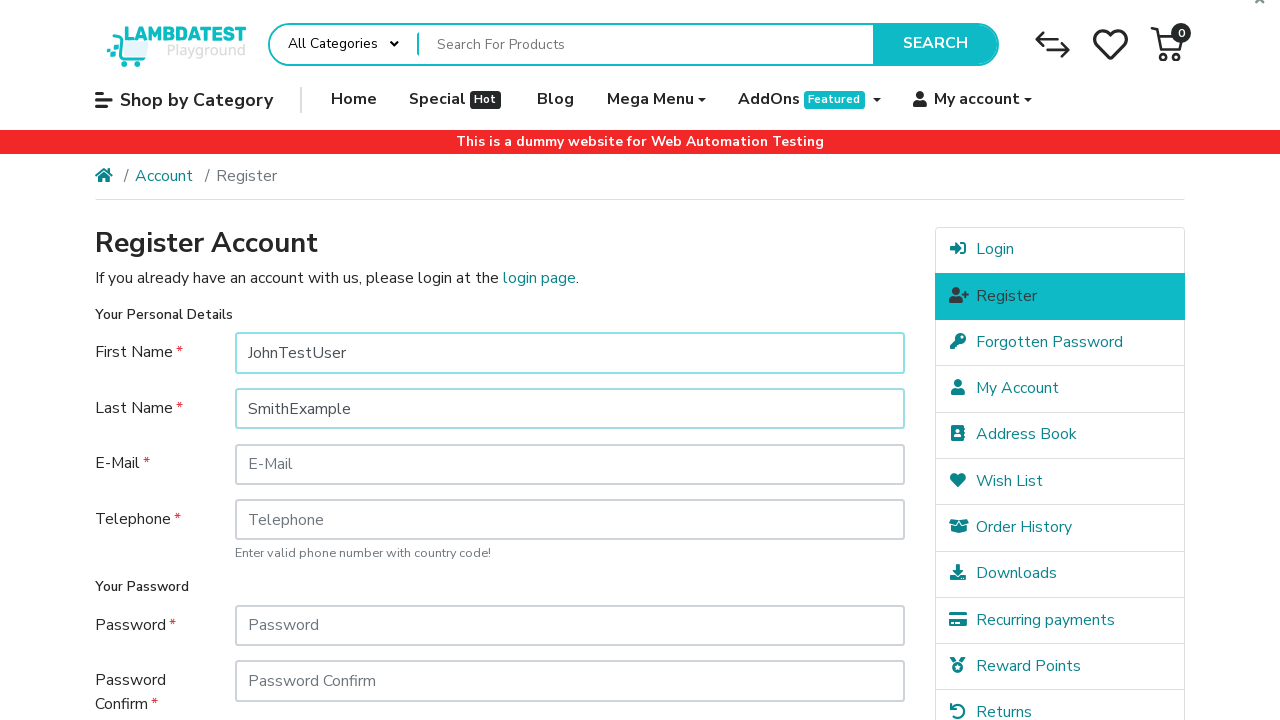

Filled email field with 'testuser8472@example.com' on #input-email
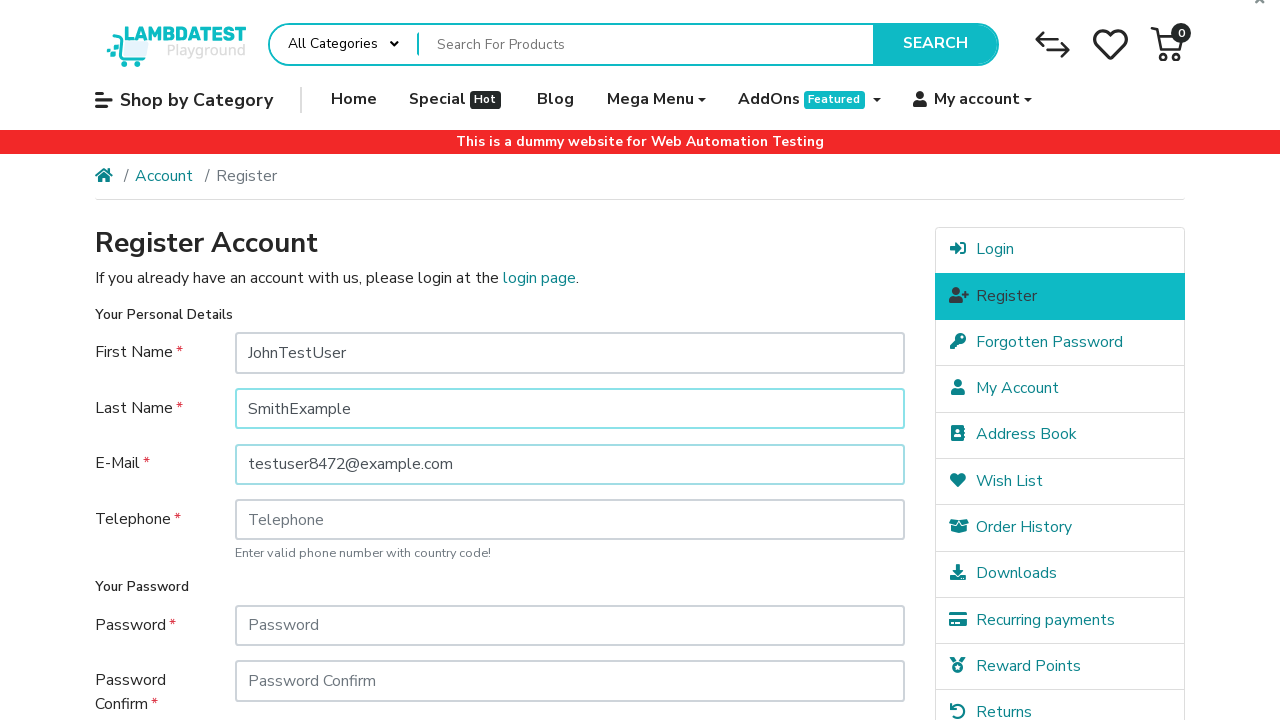

Filled telephone field with '+1234567890' on #input-telephone
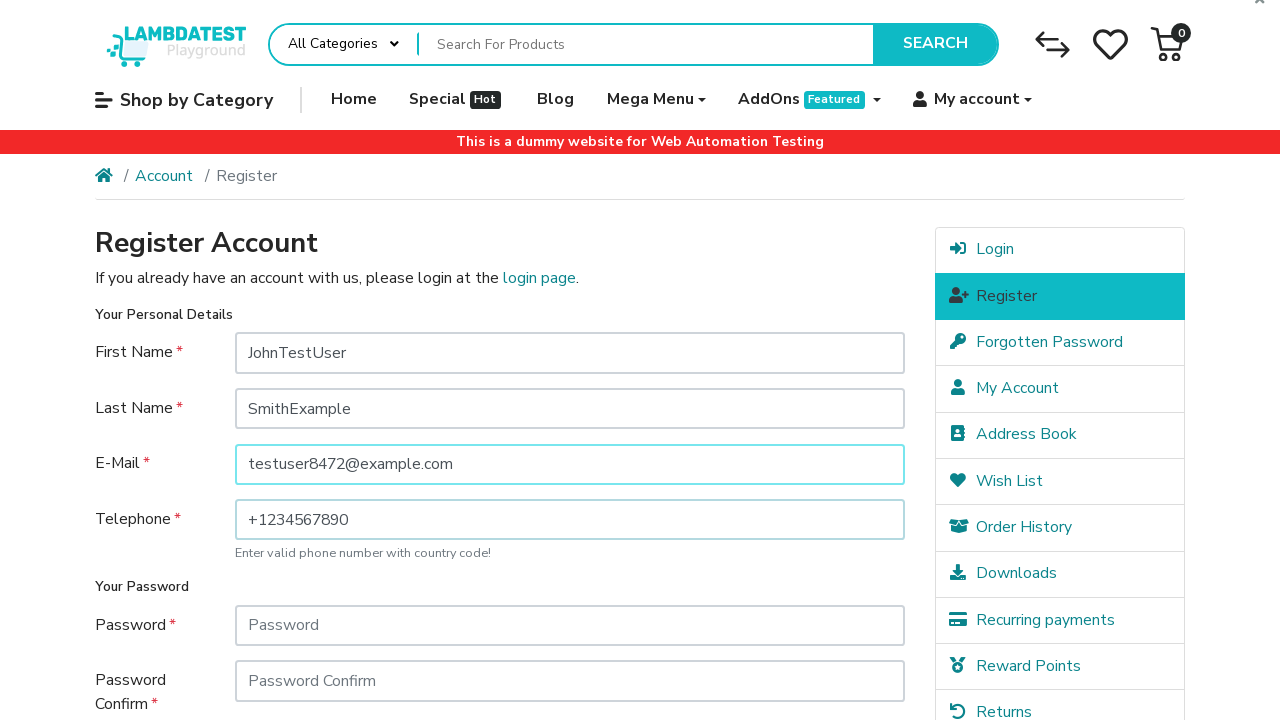

Filled password field with 'SecurePass123' on #input-password
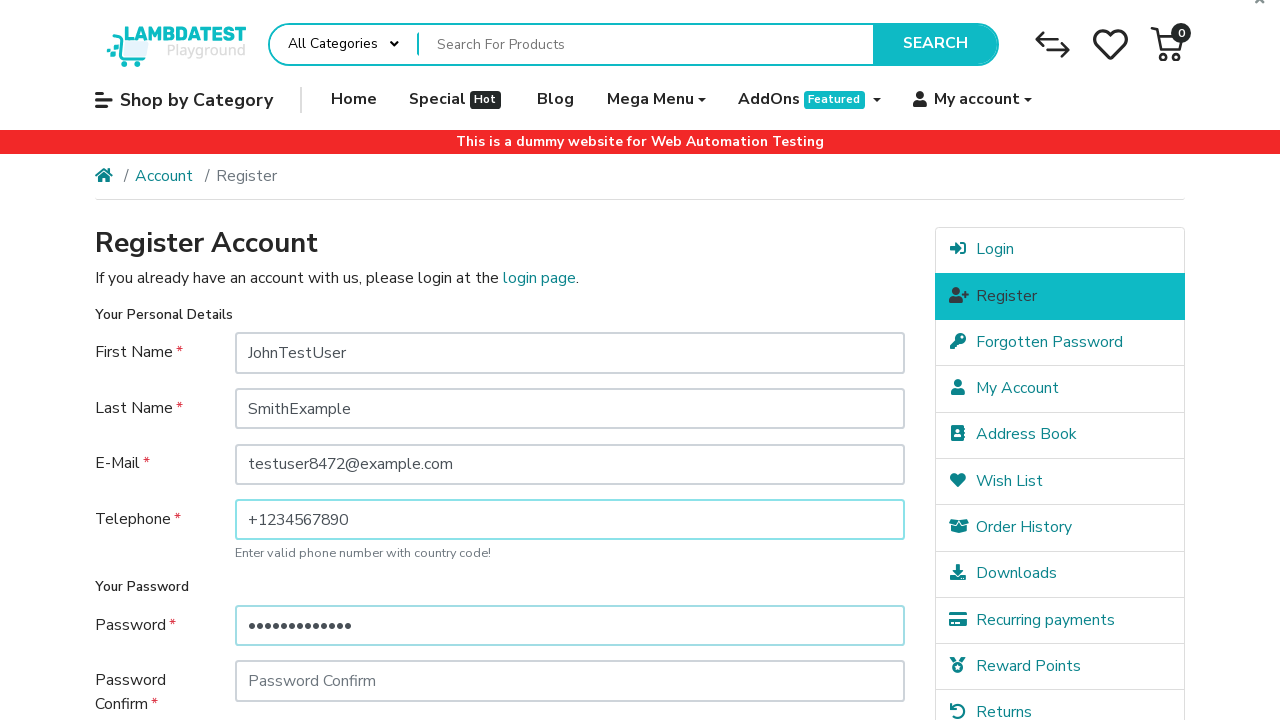

Filled password confirmation field with 'SecurePass123' on #input-confirm
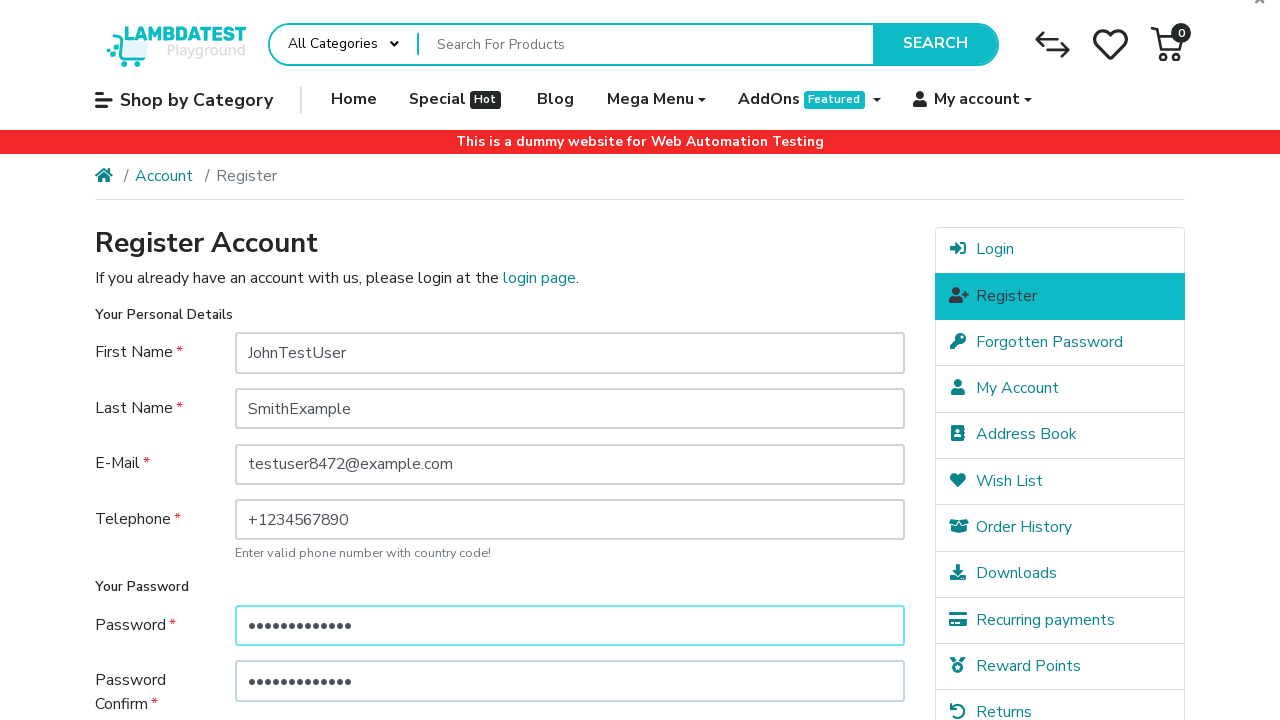

Clicked on terms and conditions checkbox at (628, 578) on label[for='input-agree']
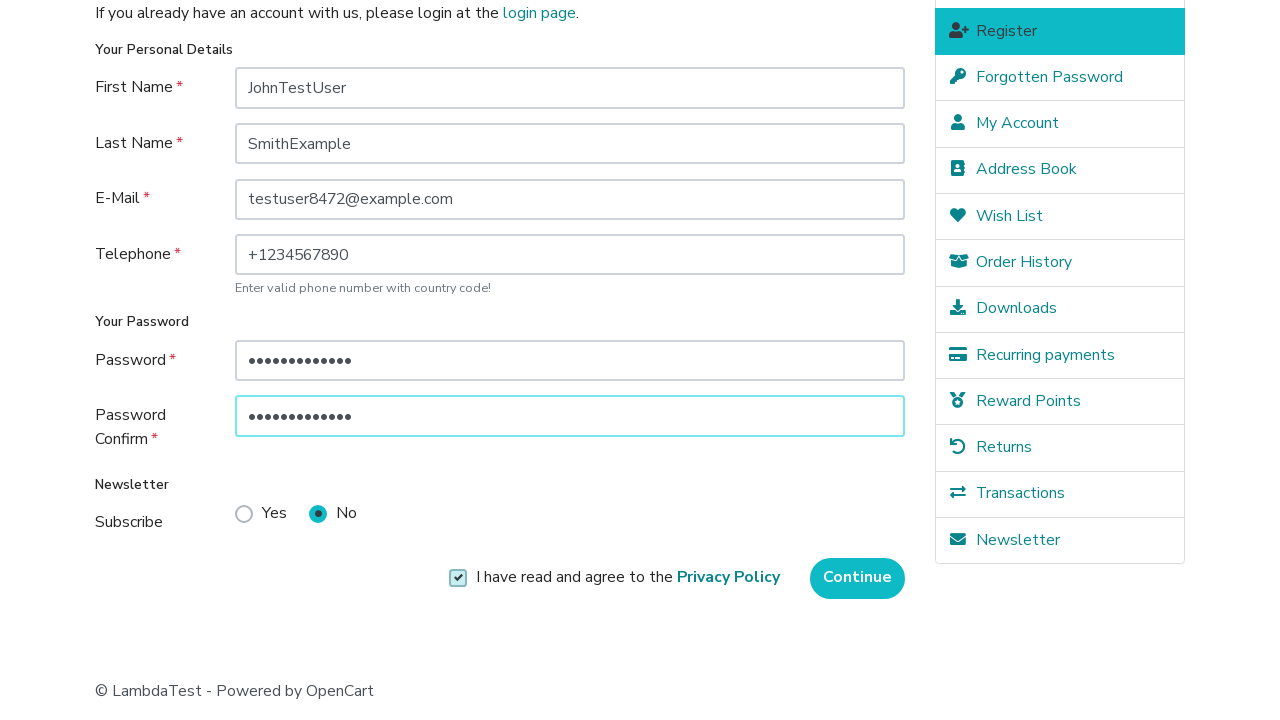

Clicked Continue button to submit registration form at (858, 578) on input[value='Continue']
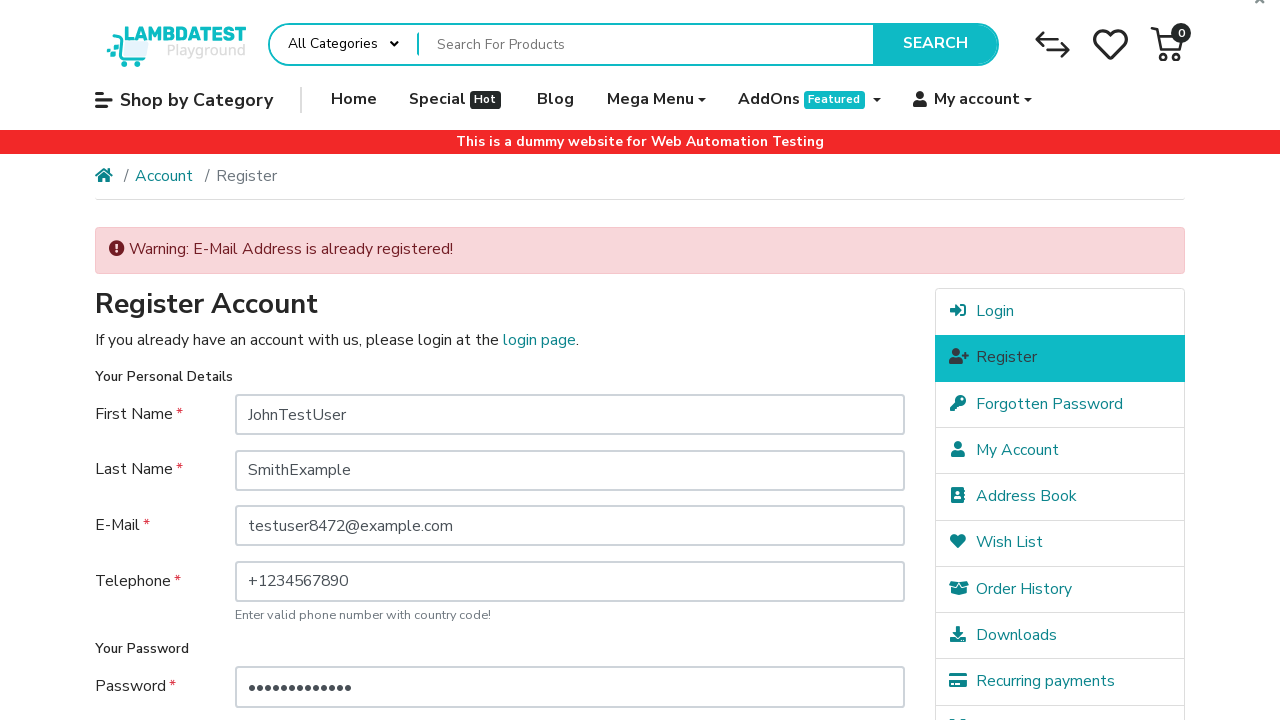

Registration page loaded and network became idle, indicating successful submission
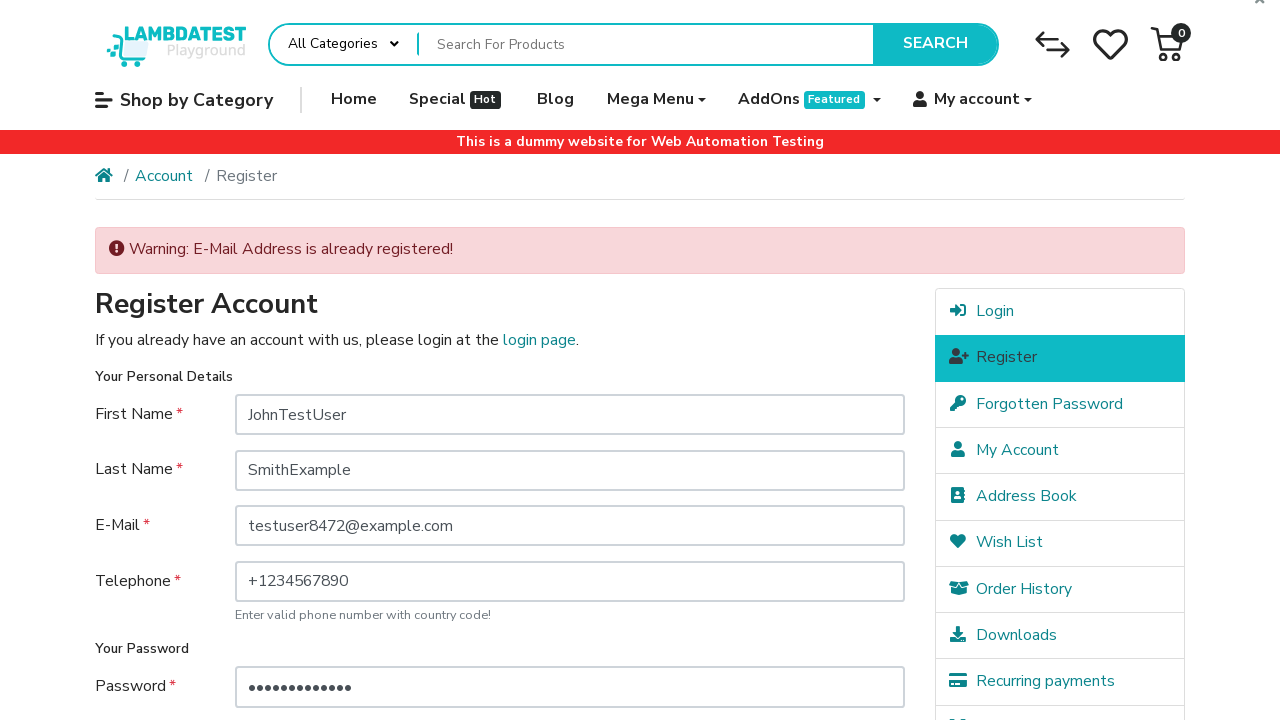

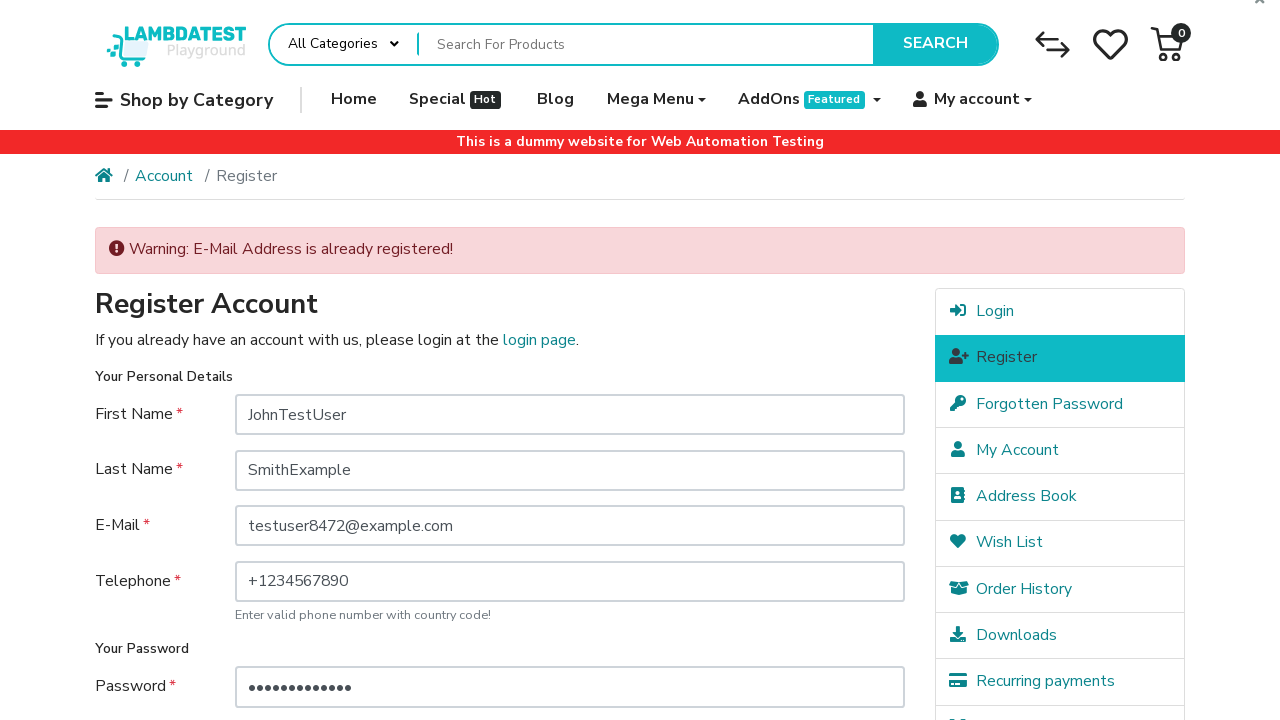